Tests the homepage of a movies app by verifying popular movies are displayed, checking headings are visible, and testing navigation to a movie detail page by clicking on a movie link.

Starting URL: https://debs-obrien.github.io/playwright-movies-app

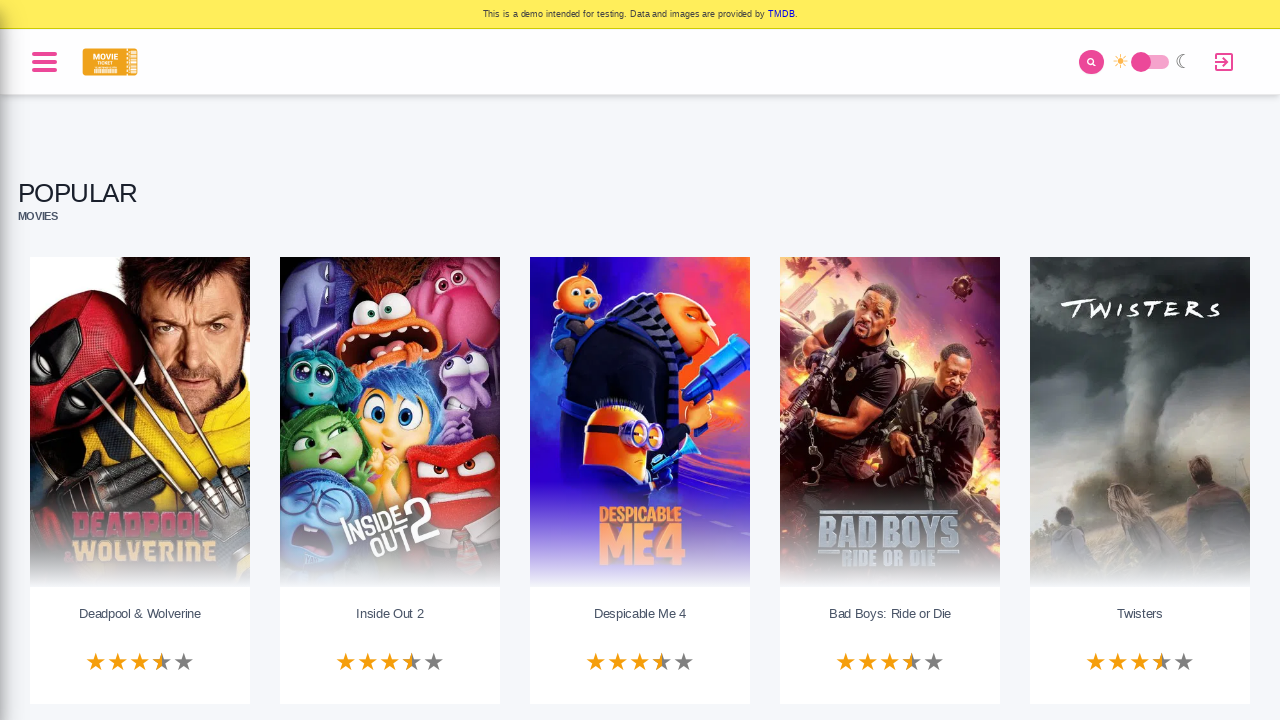

Waited for page to load completely (networkidle)
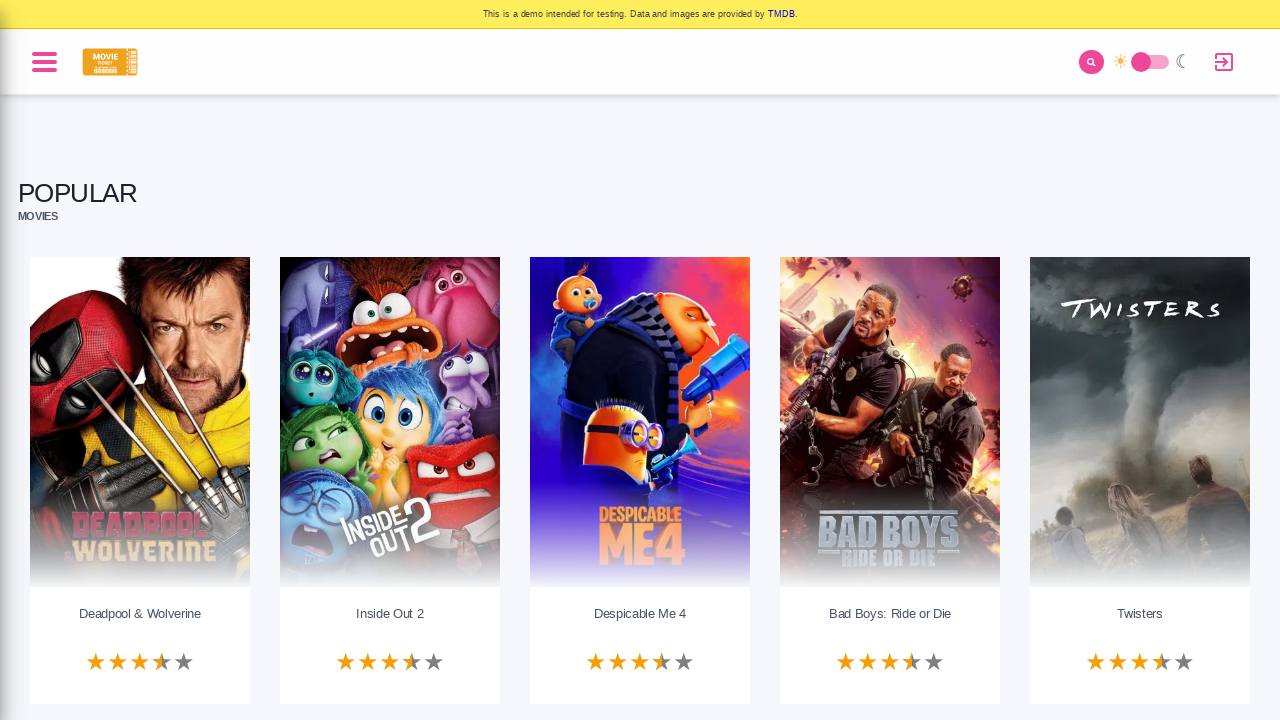

Verified 'Popular' heading is visible
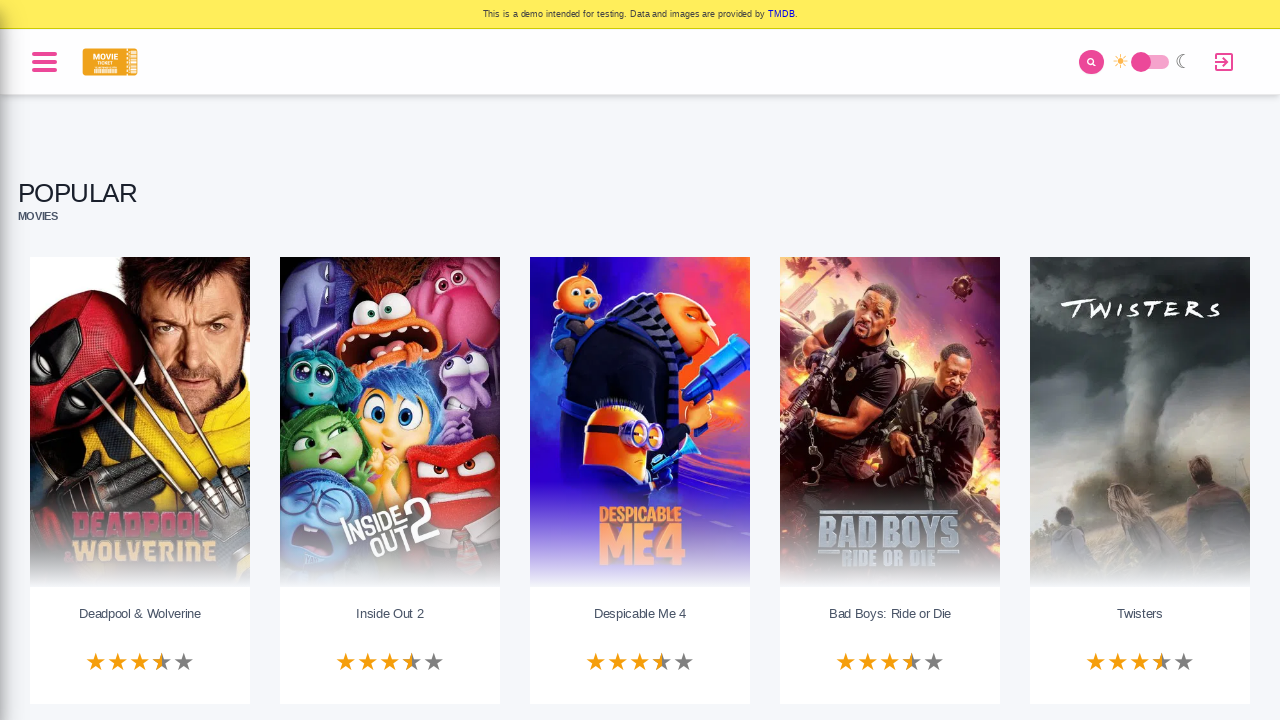

Verified 'movies' heading is visible
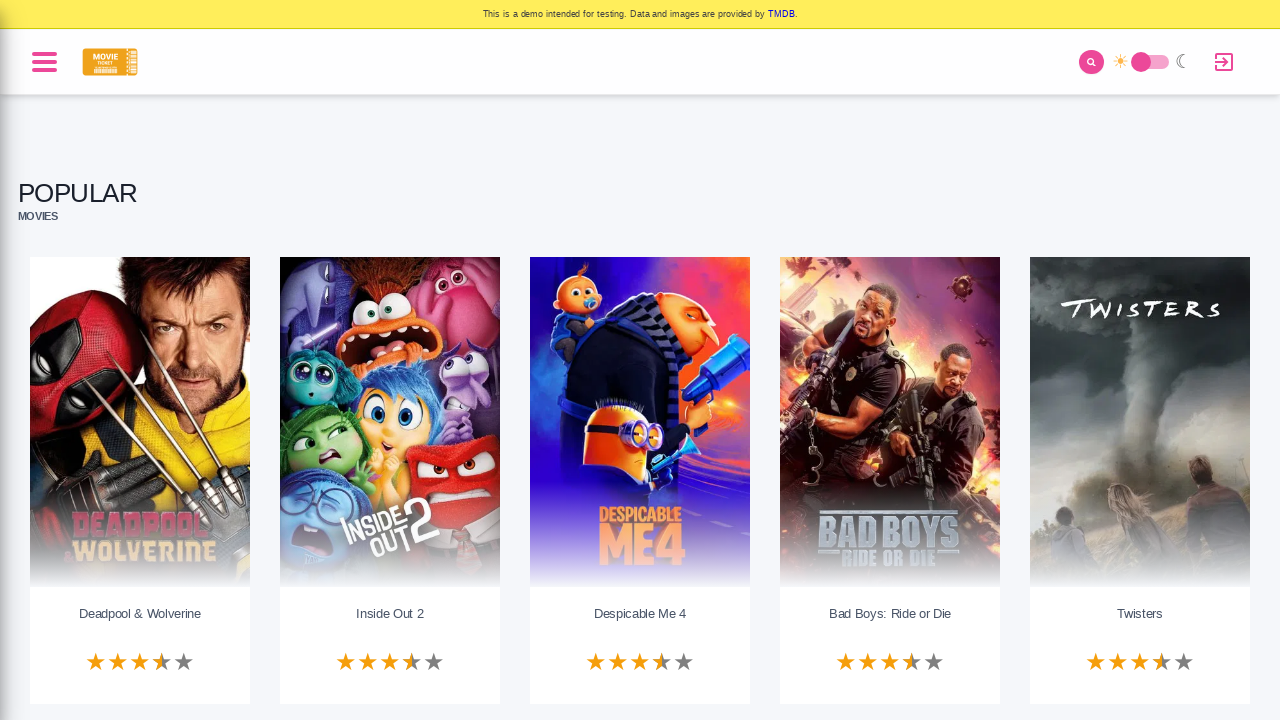

Verified 'Deadpool & Wolverine' movie heading is visible
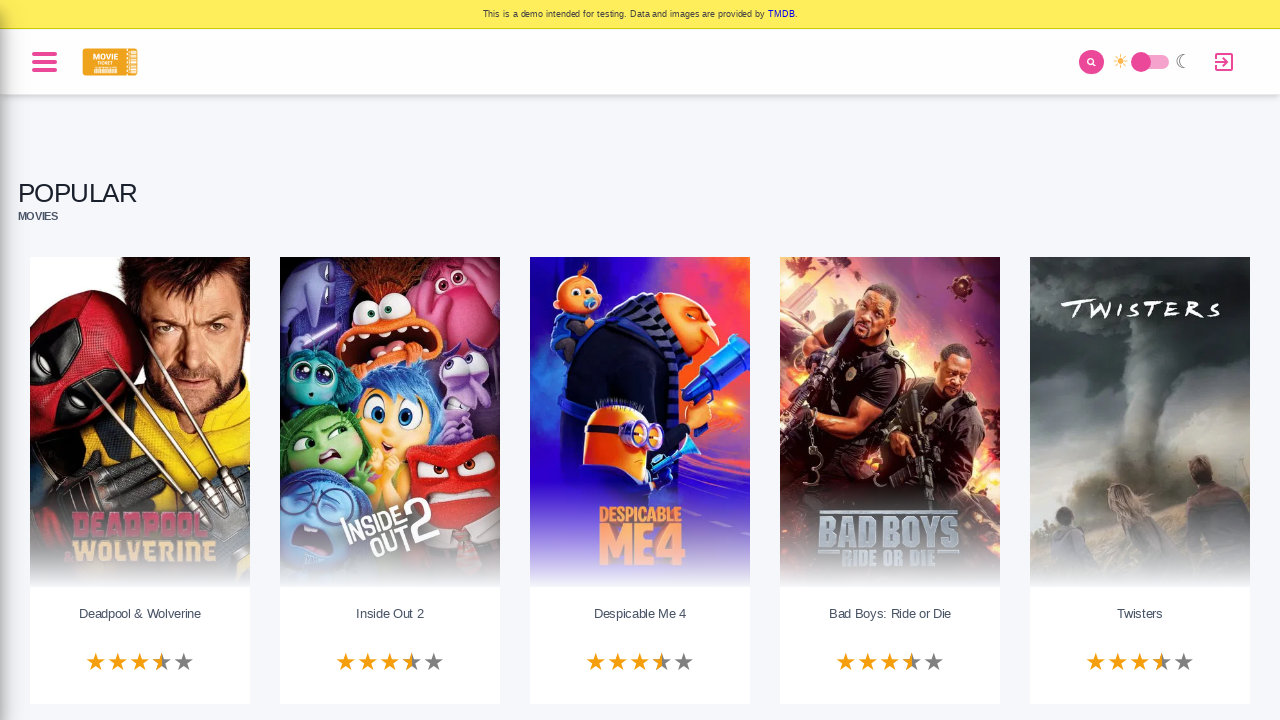

Verified 'Inside Out 2' movie heading is visible
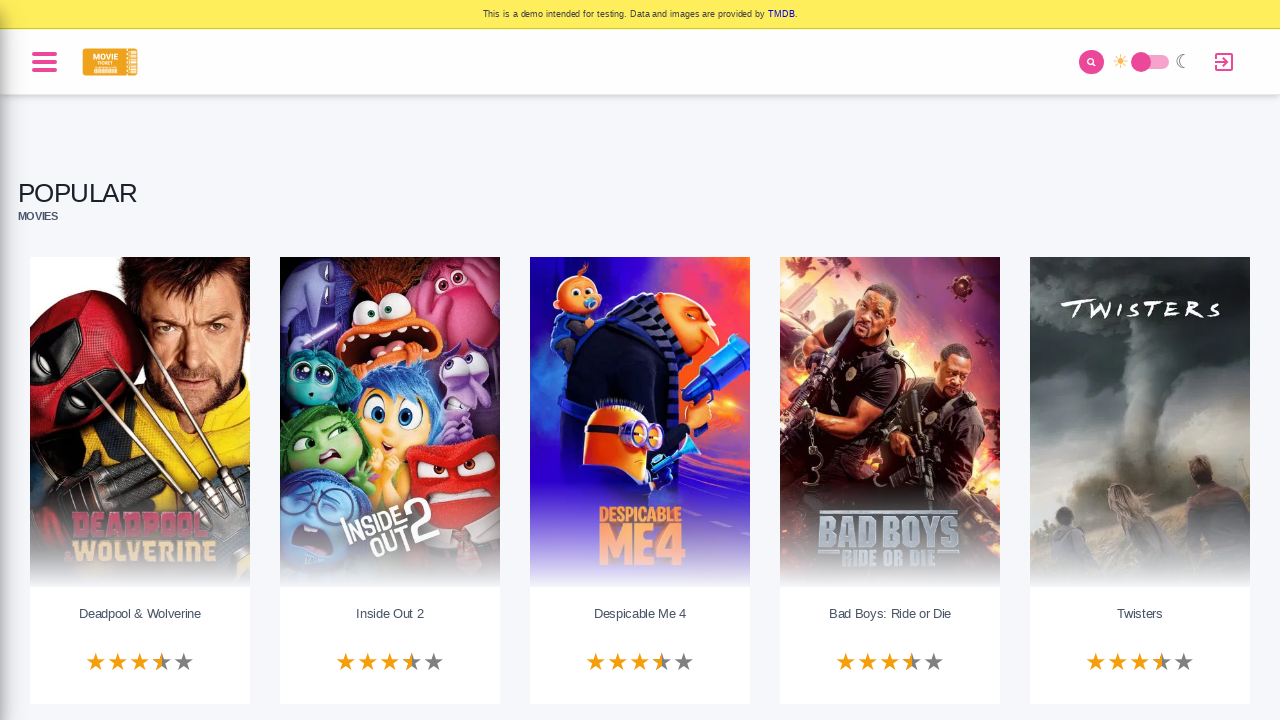

Clicked on 'Deadpool & Wolverine' movie link at (140, 480) on internal:role=link[name="Deadpool & Wolverine"i] >> nth=0
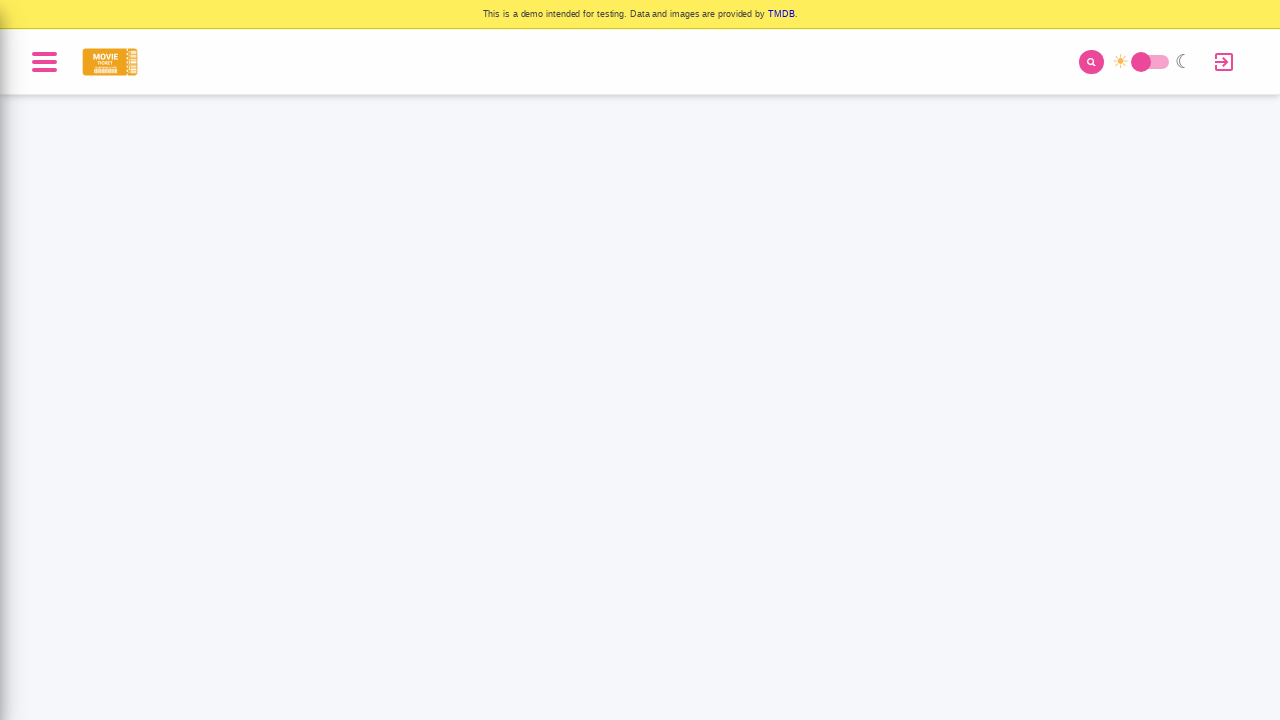

Verified navigation to movie detail page with correct URL pattern
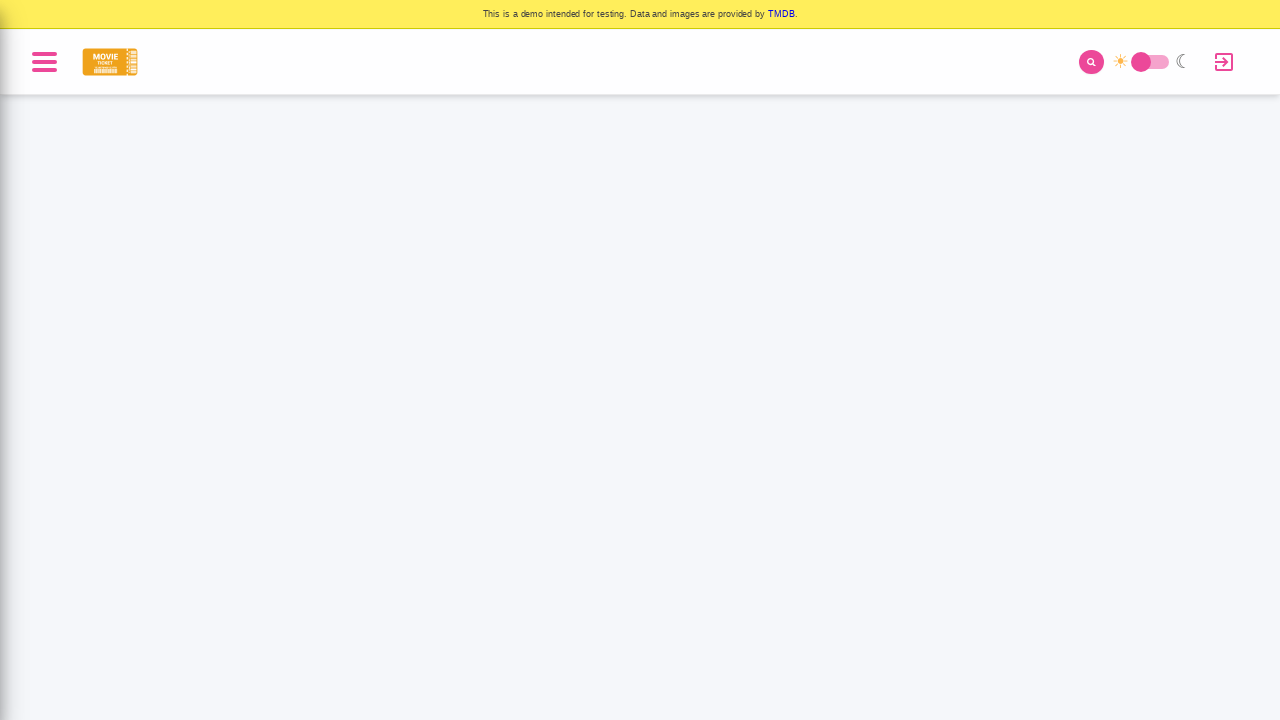

Verified 'Deadpool & Wolverine' heading is visible on movie detail page
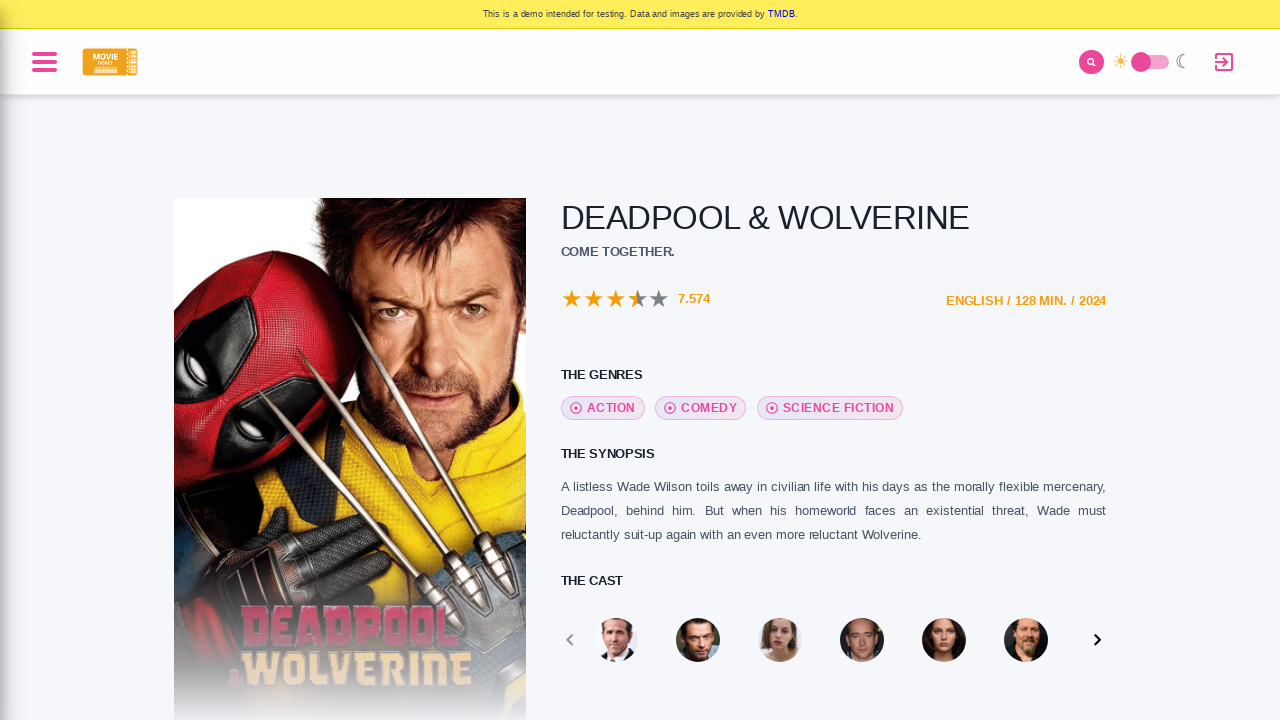

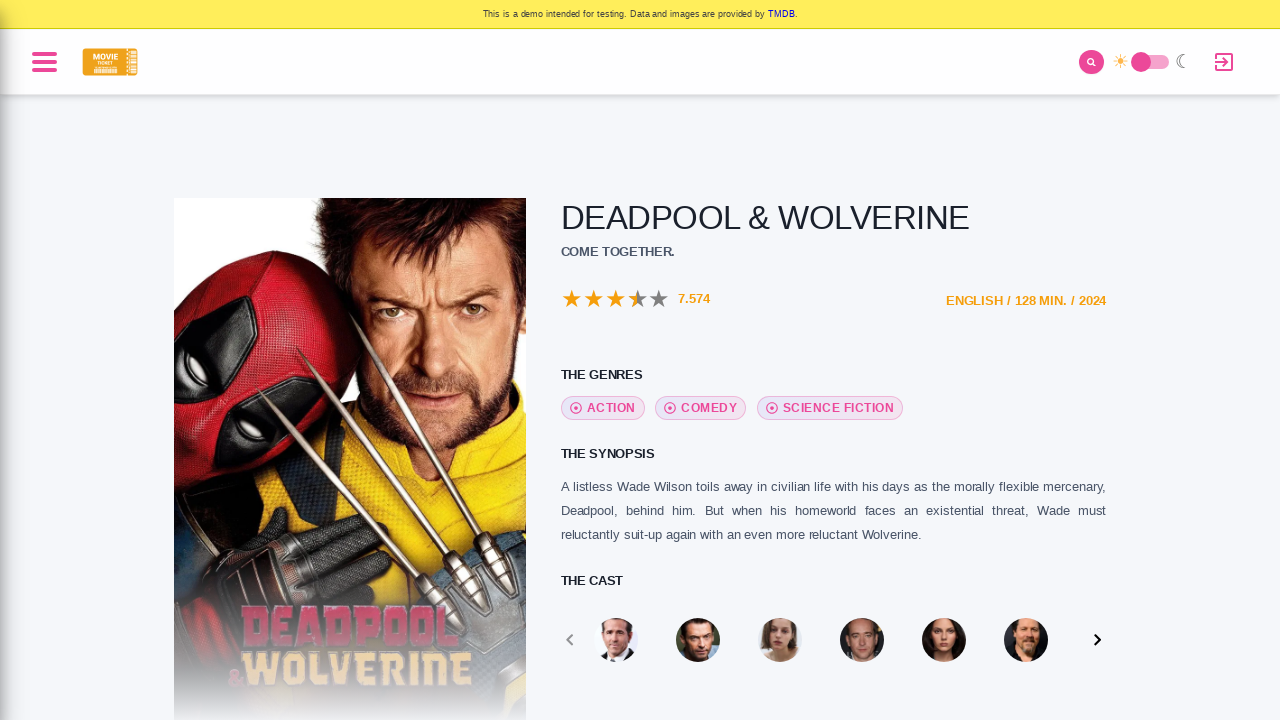